Clicks on an authentication toggle element on the Ukrainian version of the Minfin website

Starting URL: https://minfin.com.ua/ua/

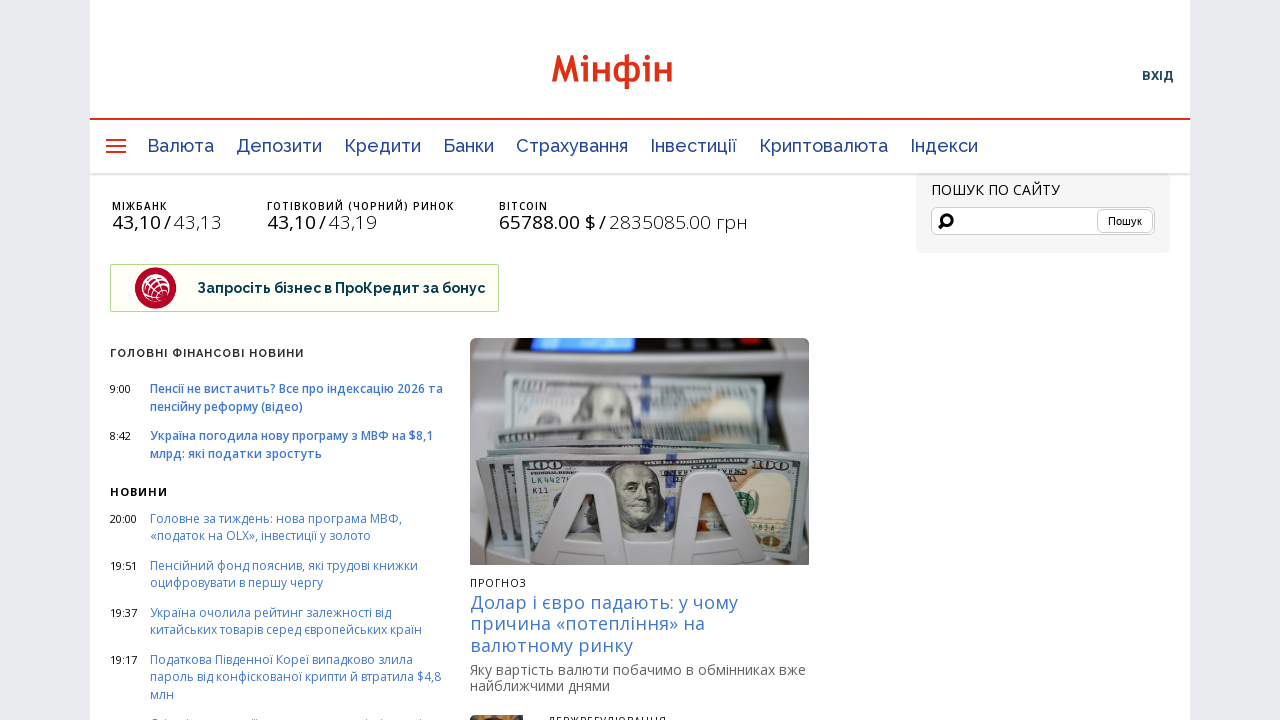

Clicked on authentication toggle element on Minfin Ukrainian website at (1158, 76) on div.js-toggle-auth
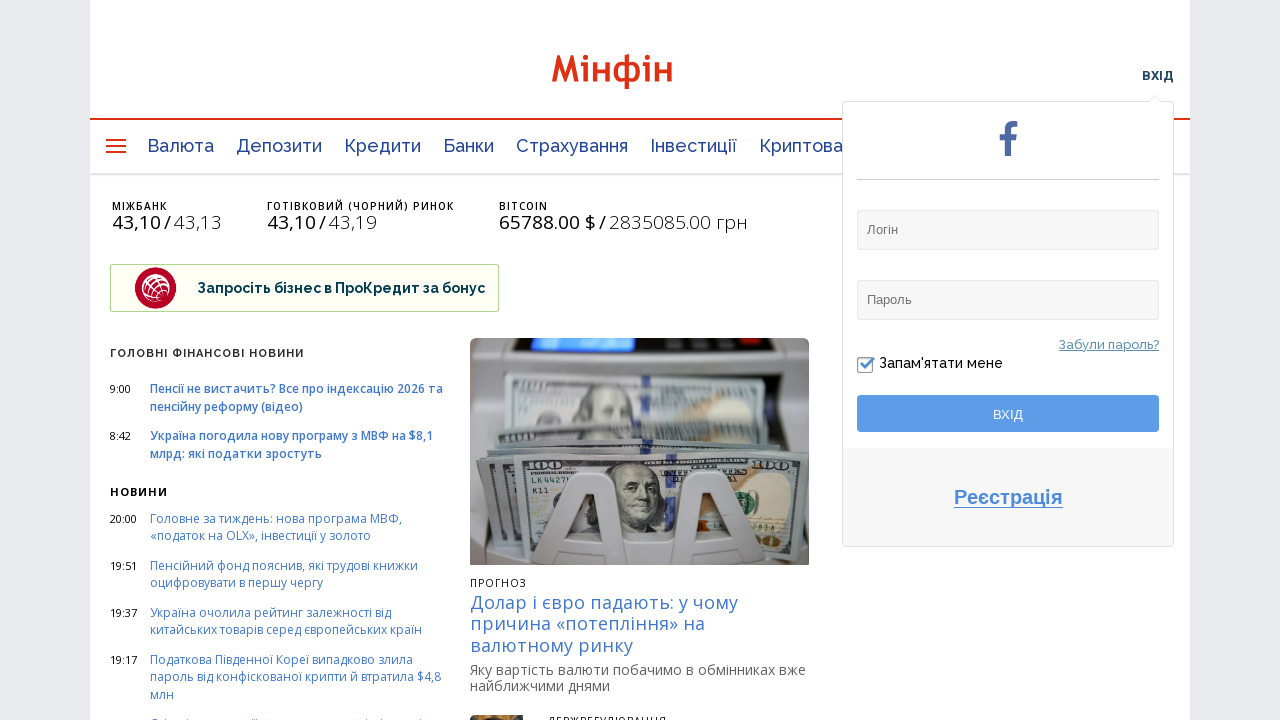

Waited 1000ms for authentication toggle to process
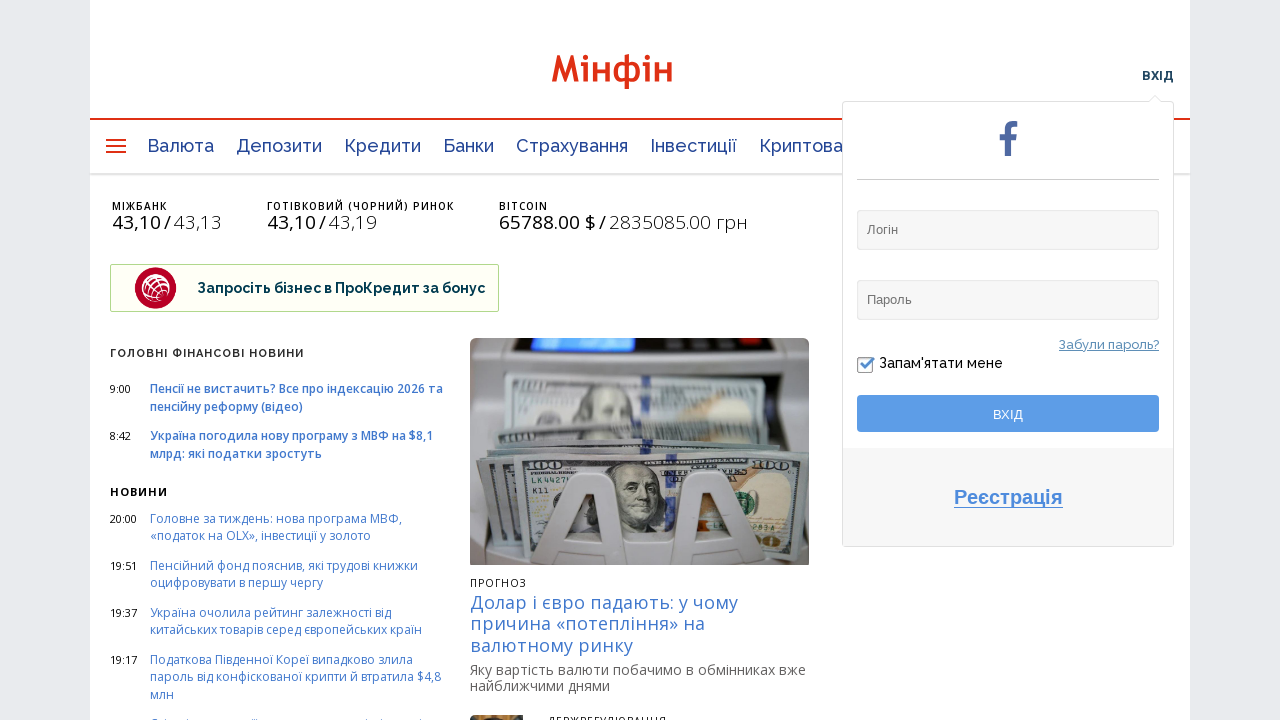

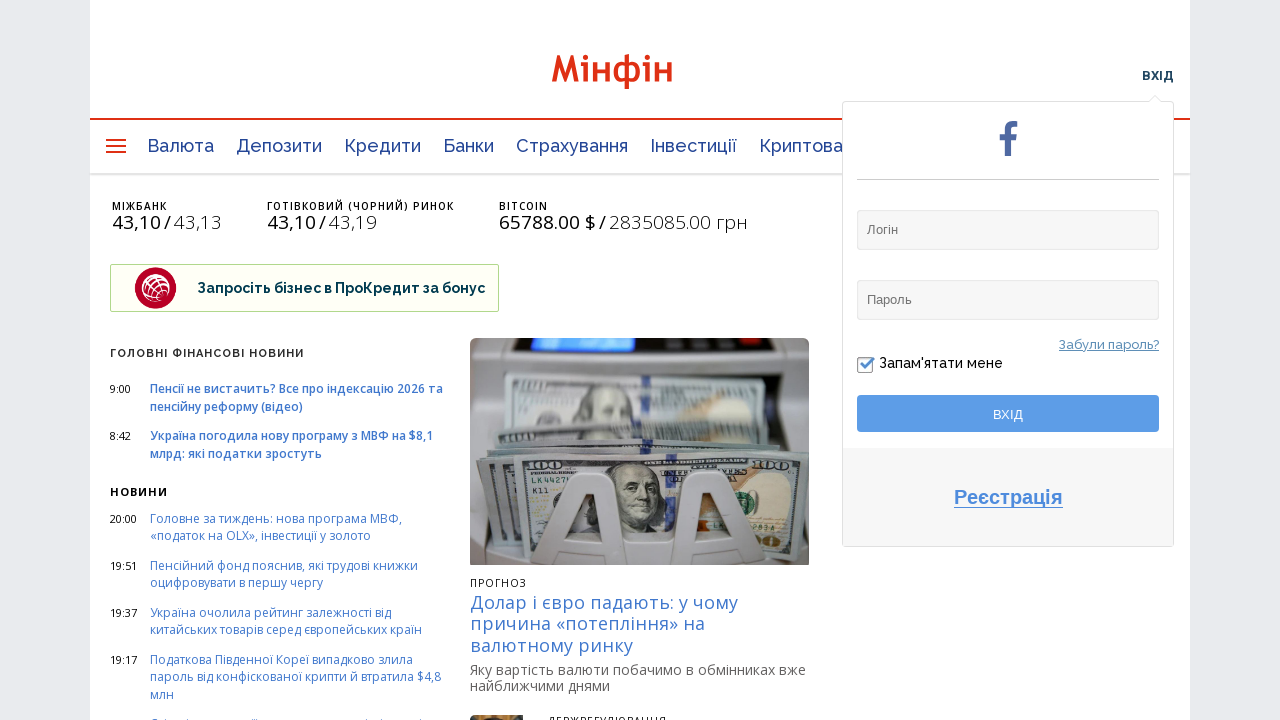